Tests registration form validation when confirm email doesn't match

Starting URL: https://alada.vn/tai-khoan/dang-ky.html

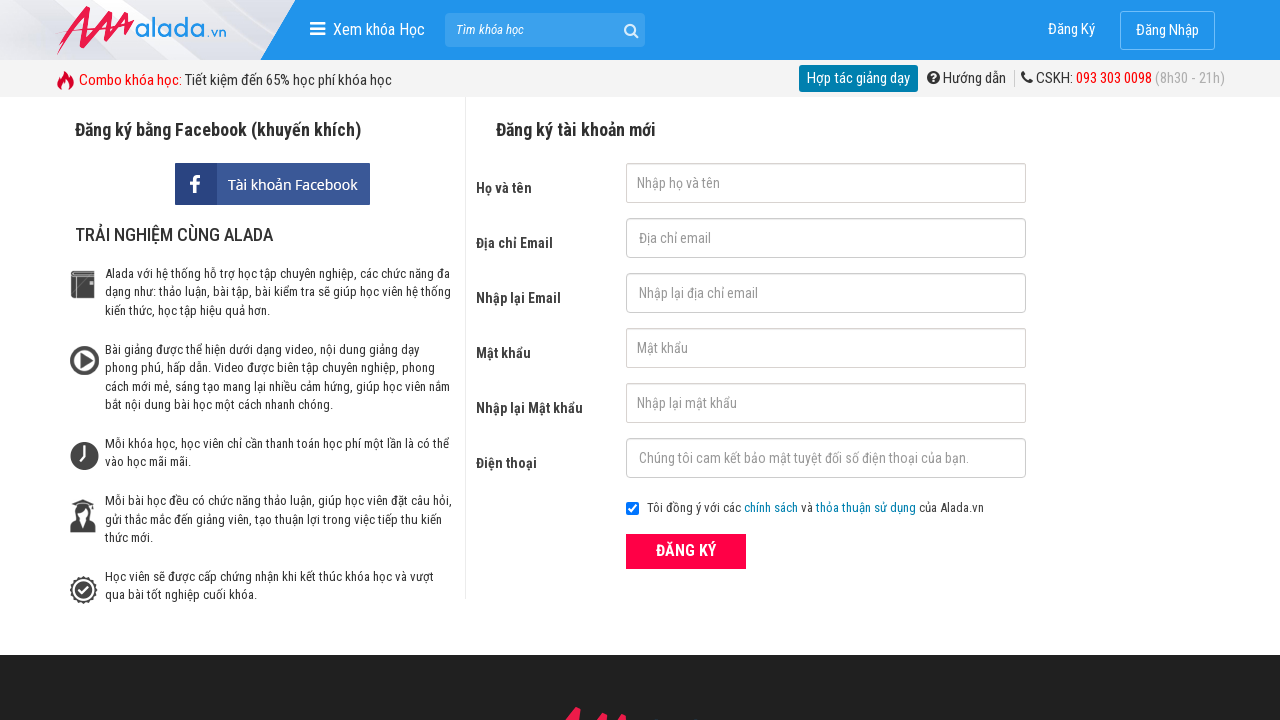

Filled first name field with 'Phong Nguyen' on #txtFirstname
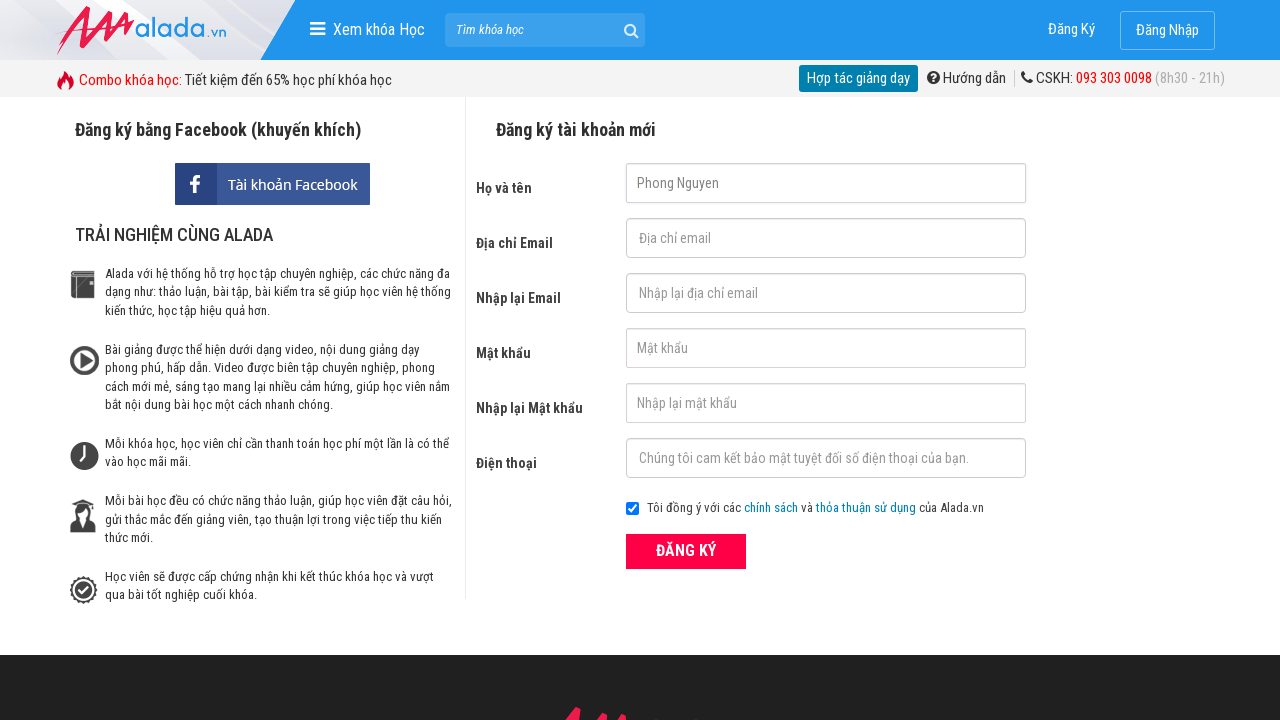

Filled email field with 'phong@gmail.com' on #txtEmail
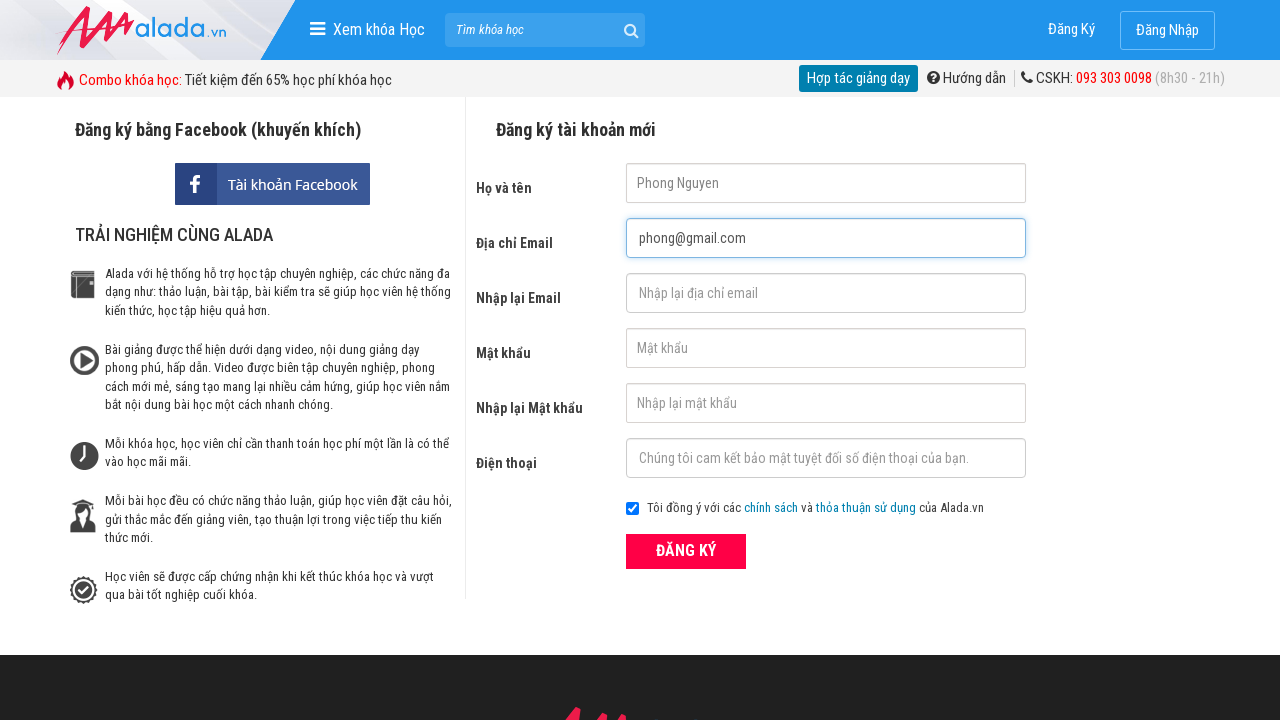

Filled confirm email field with mismatched email 'automation@gmail.com' on #txtCEmail
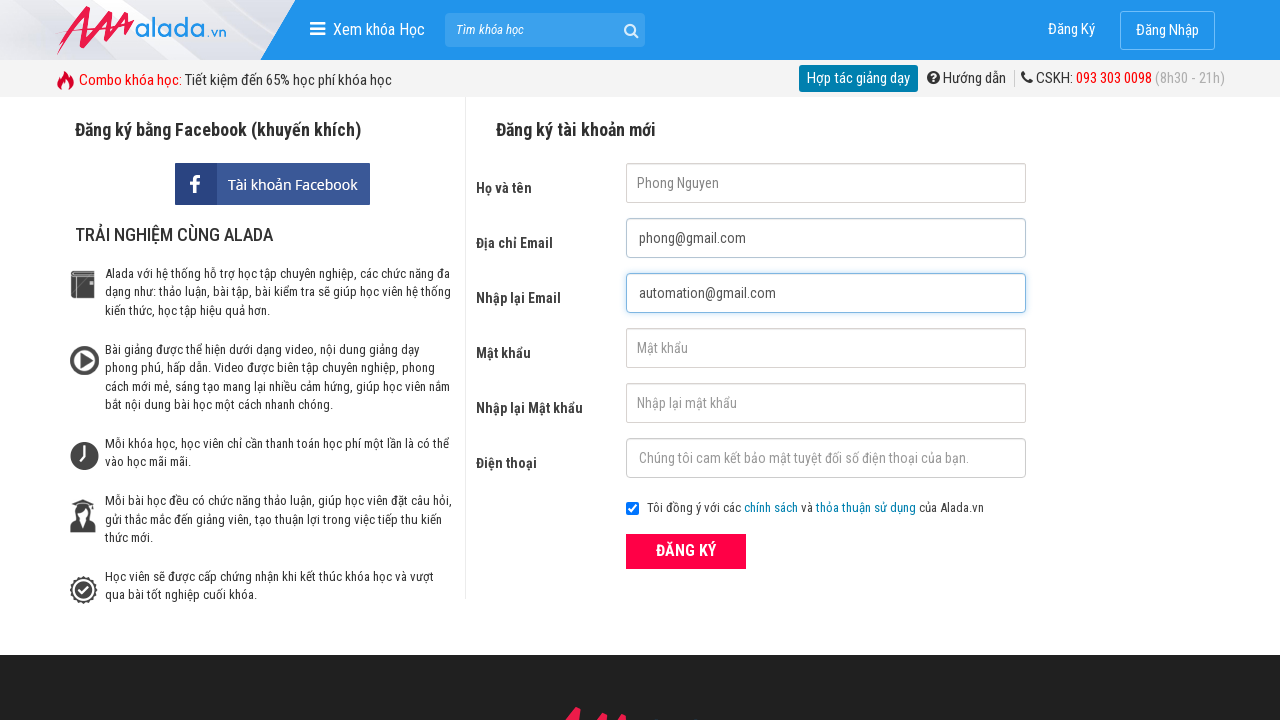

Filled password field with '123456' on #txtPassword
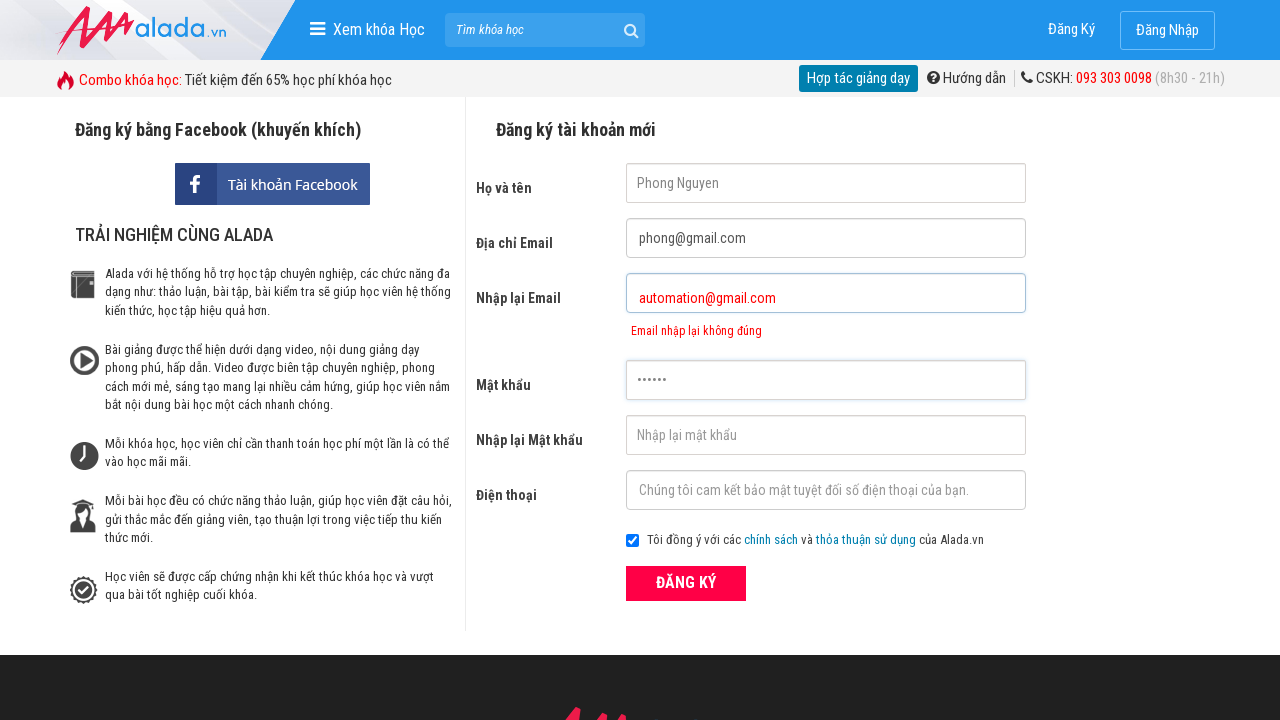

Filled confirm password field with '123456' on #txtCPassword
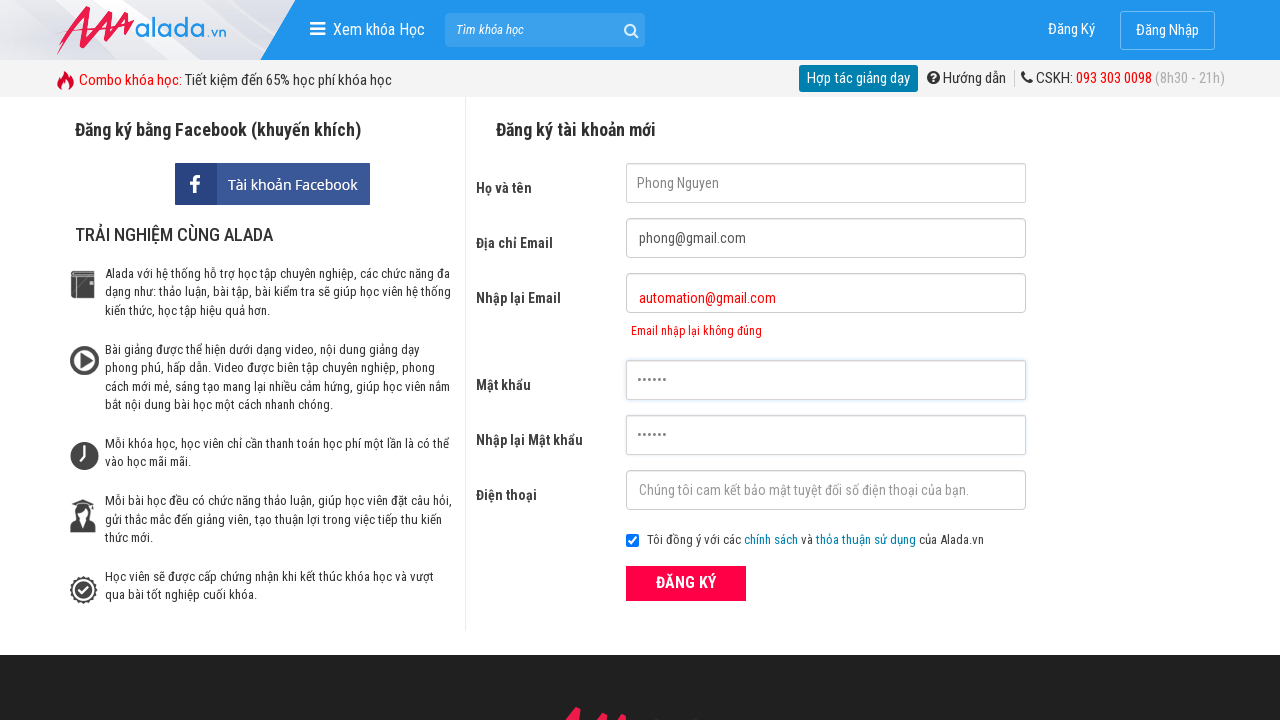

Filled phone field with '0869009691' on #txtPhone
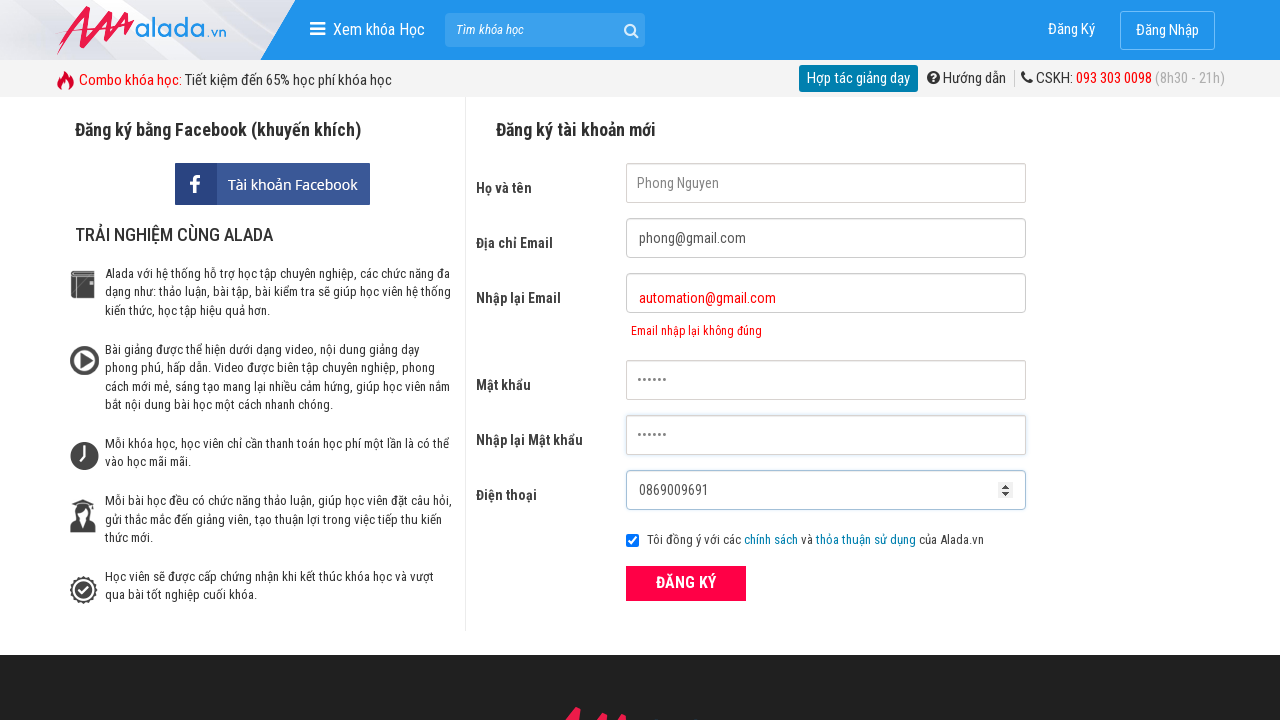

Clicked register button to submit form with mismatched confirm email at (686, 583) on xpath=//form[@id='frmLogin']//button
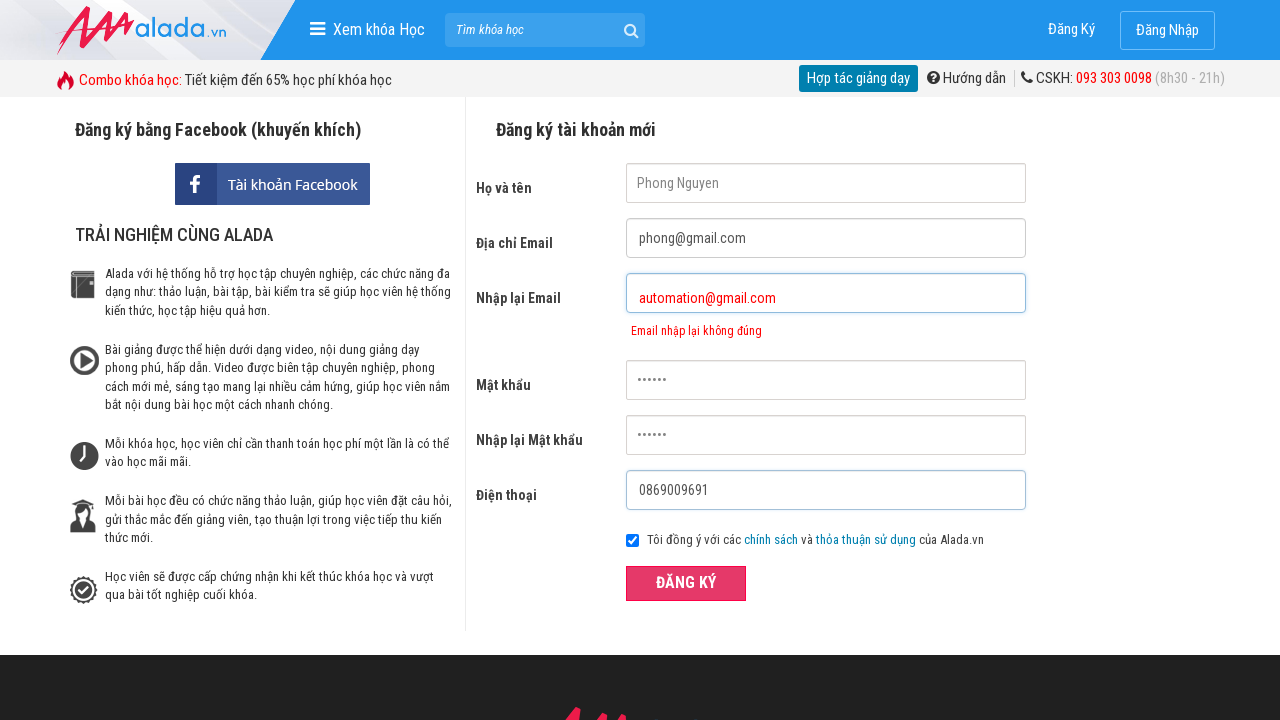

Waited for confirm email error message to appear
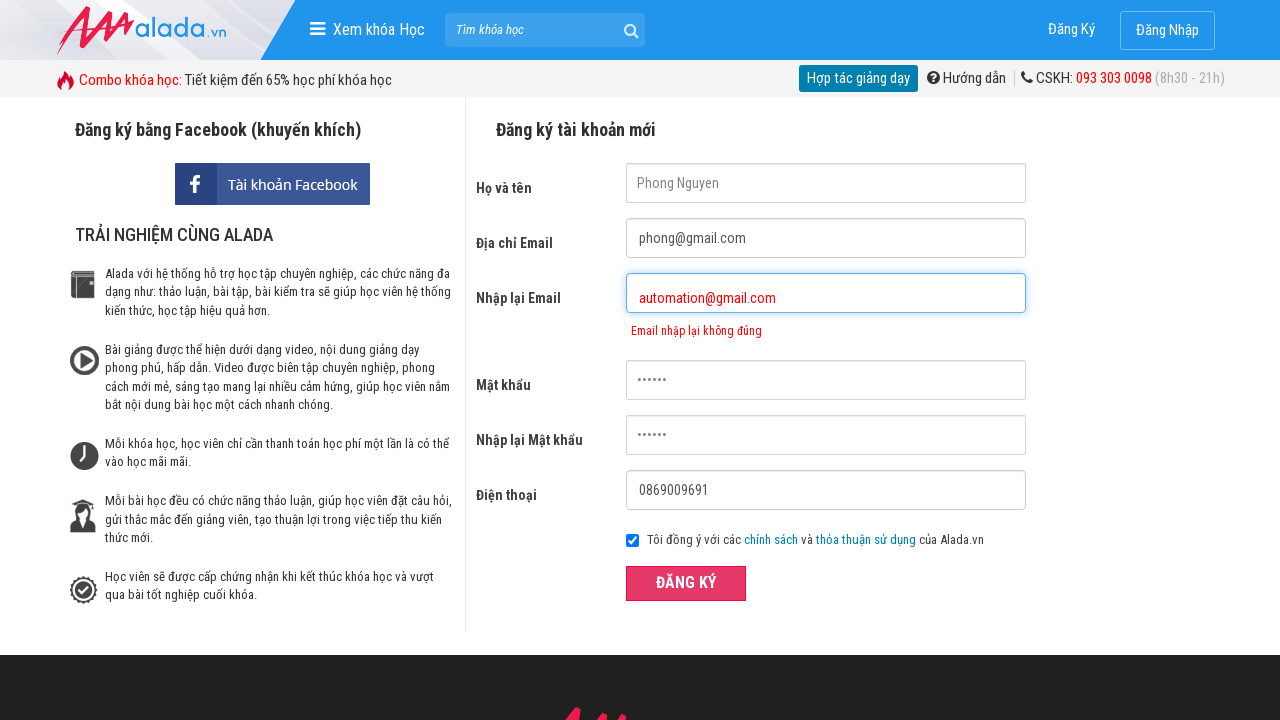

Verified error message 'Email nhập lại không đúng' is displayed for mismatched confirm email
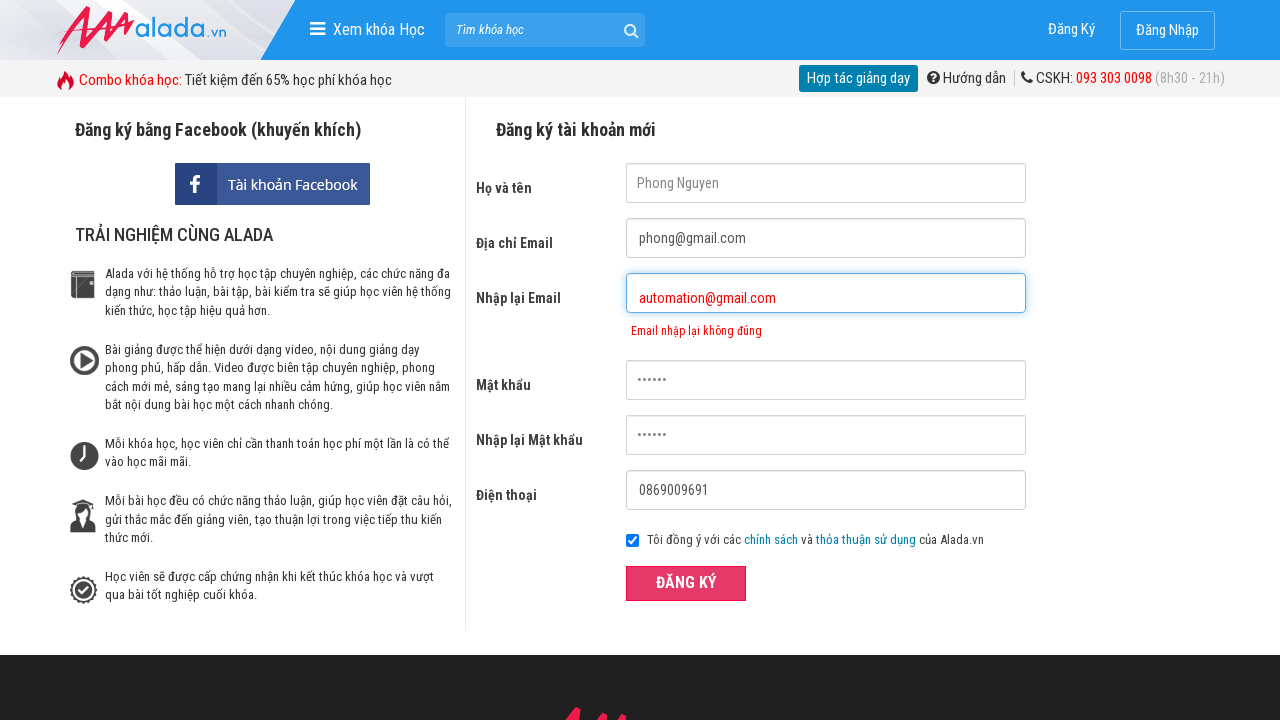

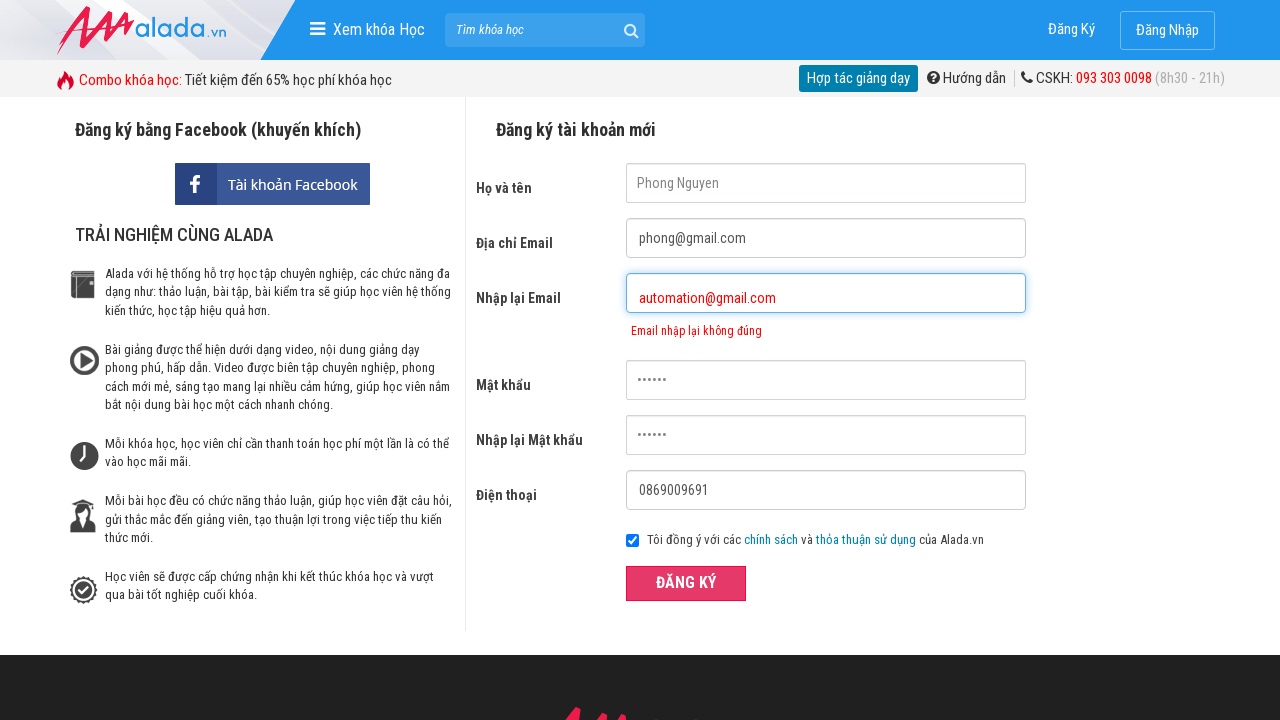